Tests handling of a confirm alert by clicking the confirm button and interacting with the alert

Starting URL: https://demoqa.com/alerts

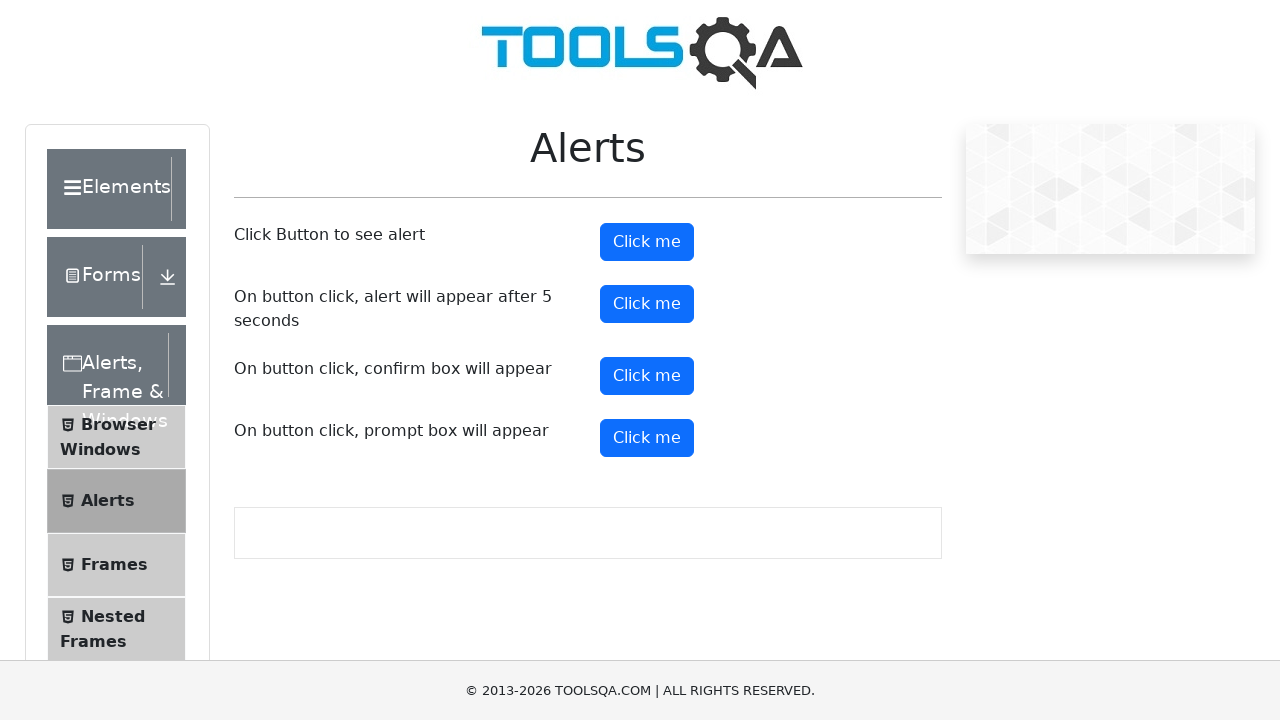

Clicked confirm button to trigger alert at (647, 376) on #confirmButton
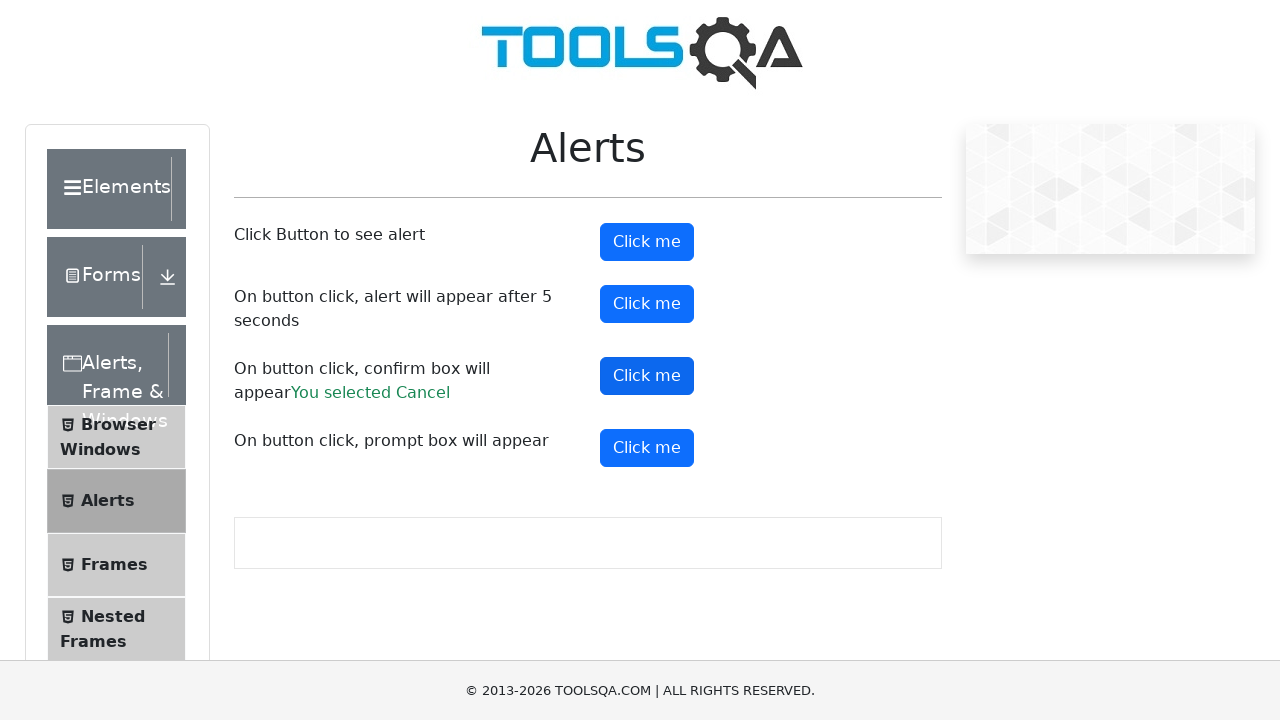

Set up dialog handler to accept confirm alert
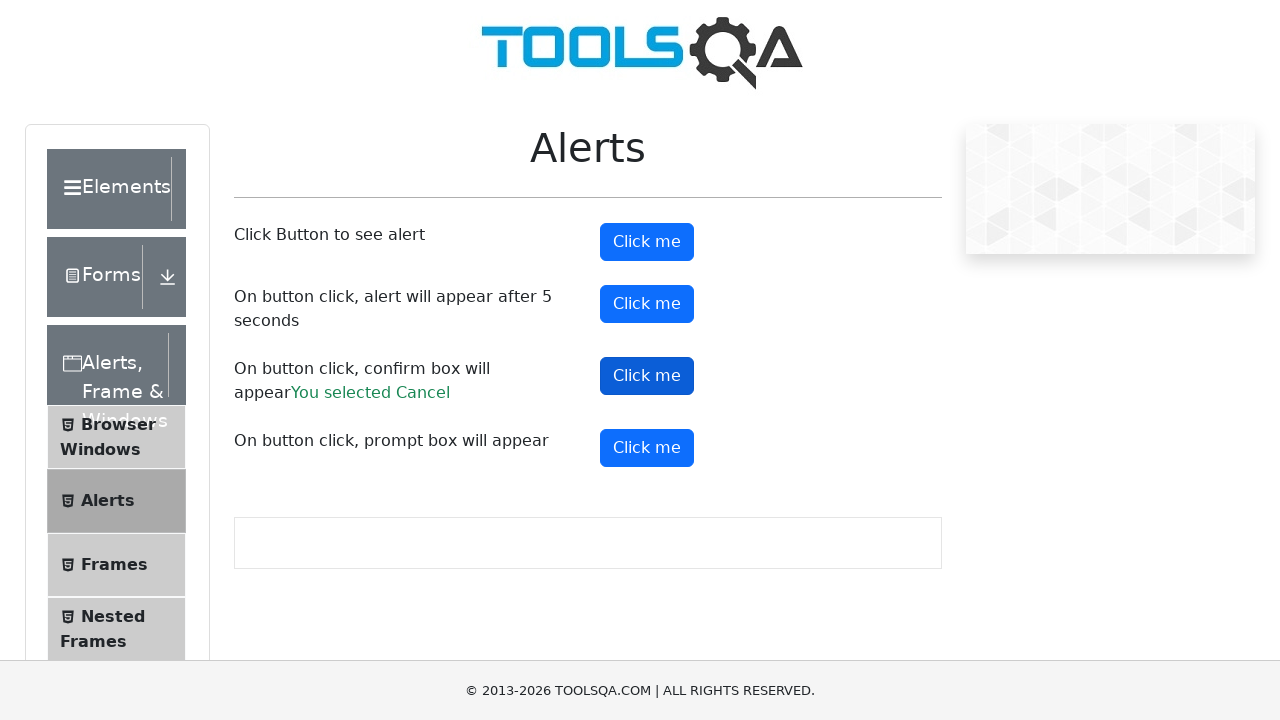

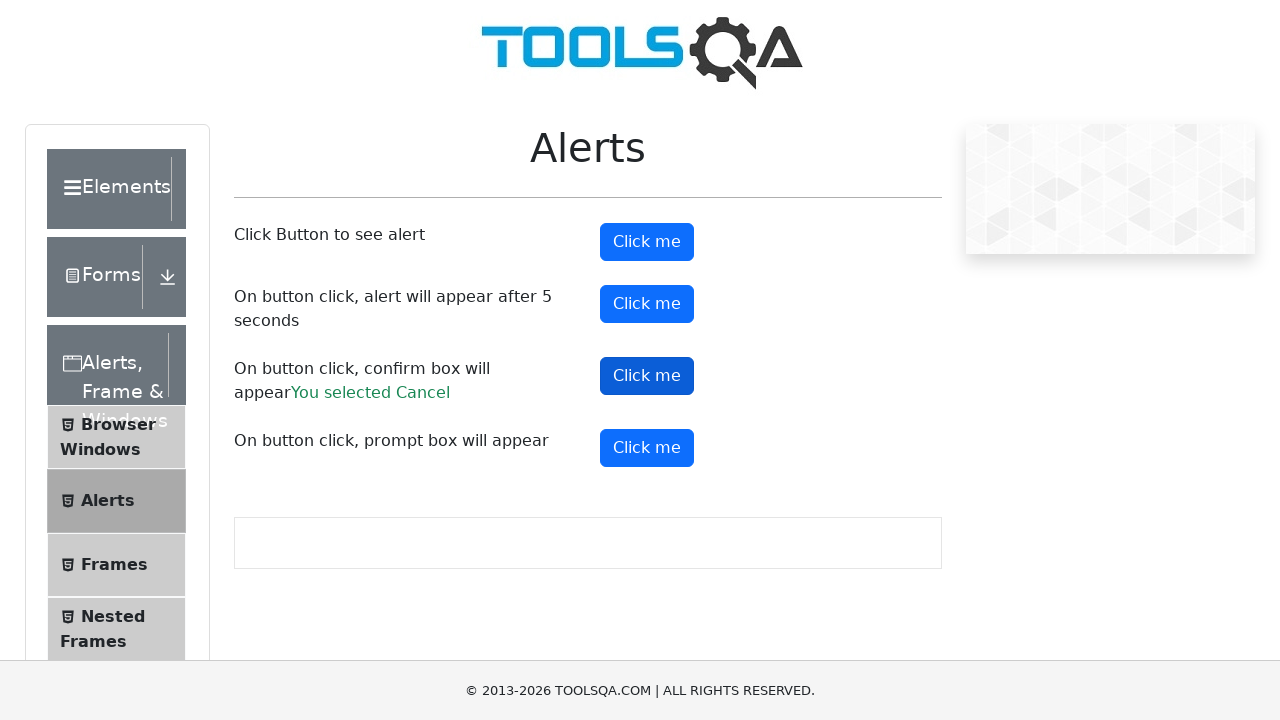